Tests that edits are saved when the edit field loses focus (blur)

Starting URL: https://demo.playwright.dev/todomvc

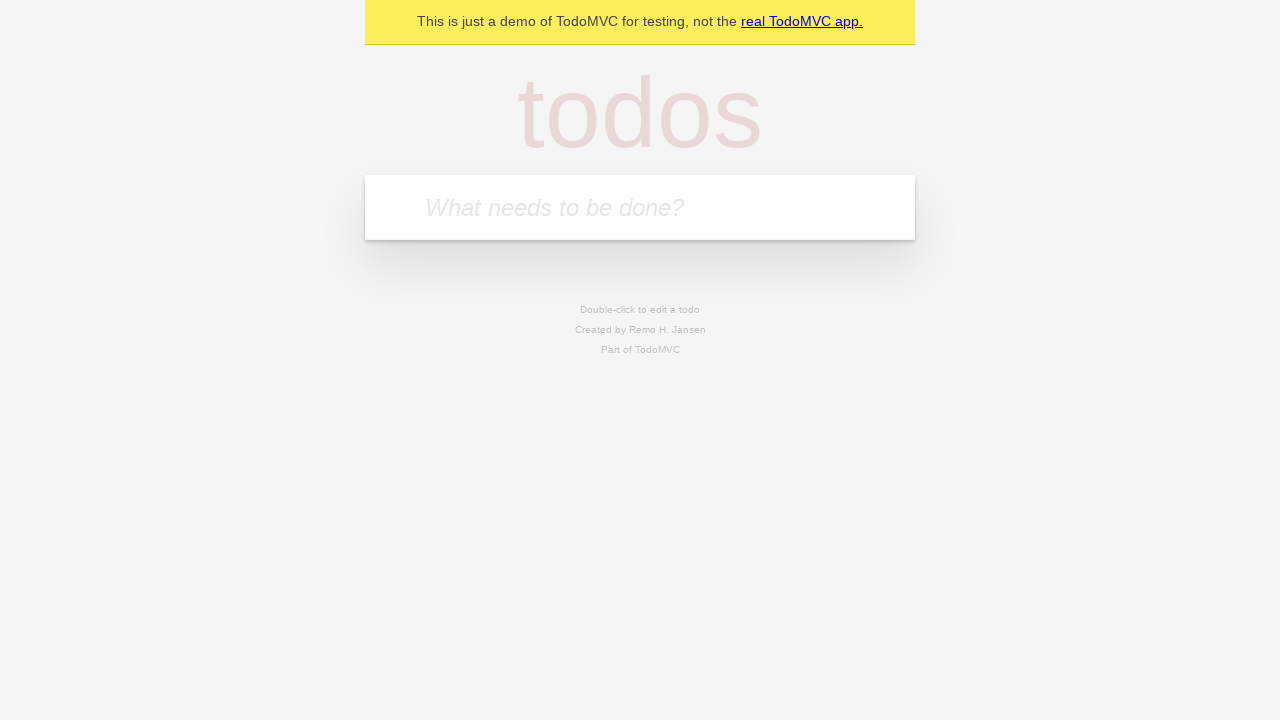

Filled new todo field with 'buy some cheese' on .new-todo
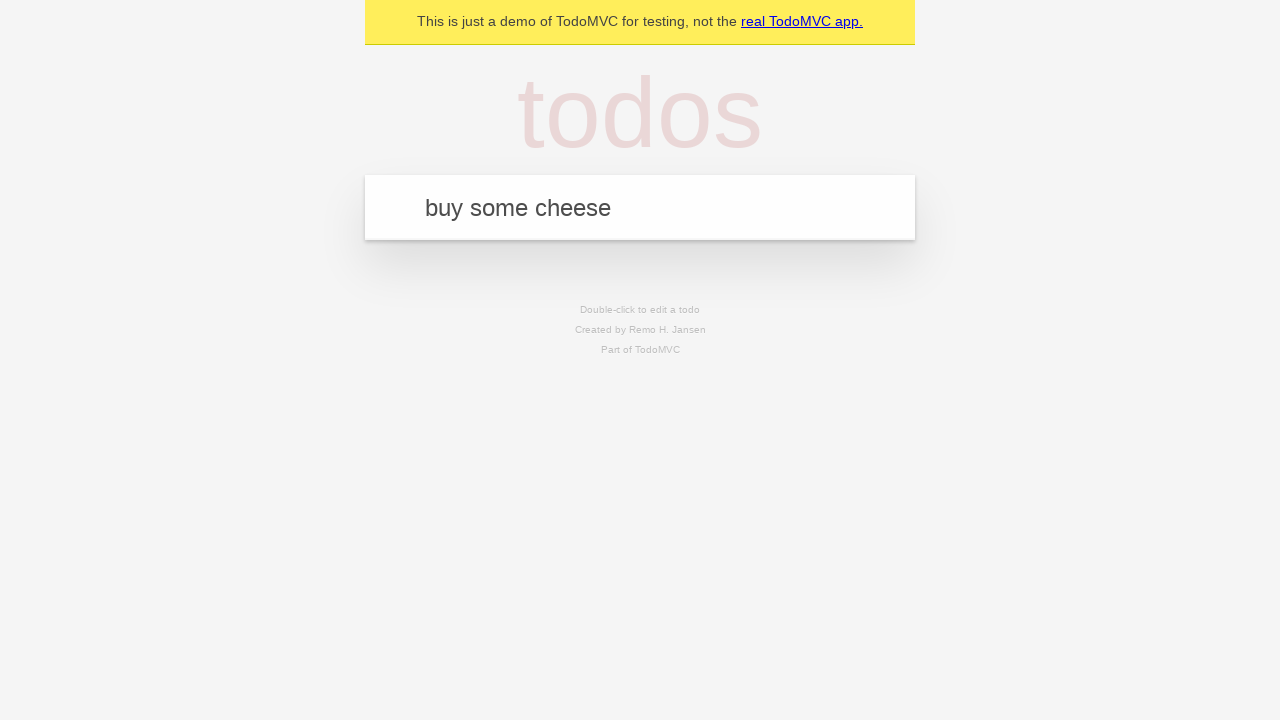

Pressed Enter to create first todo on .new-todo
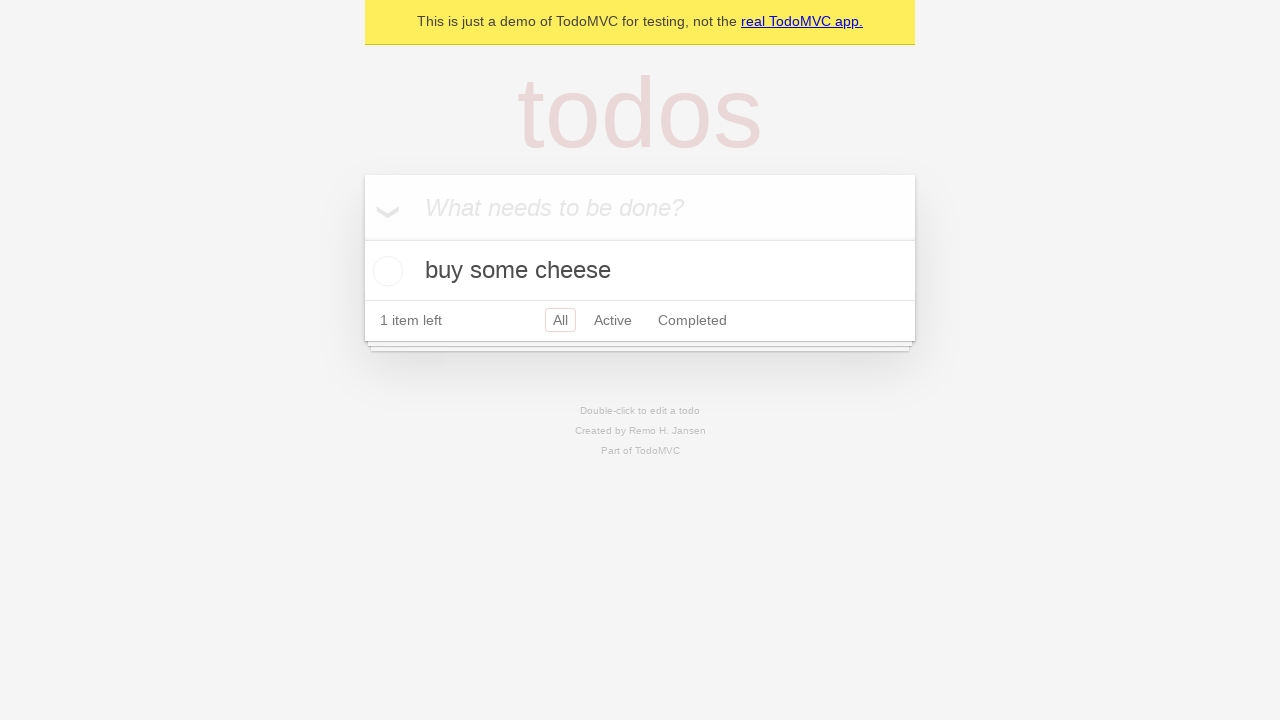

Filled new todo field with 'feed the cat' on .new-todo
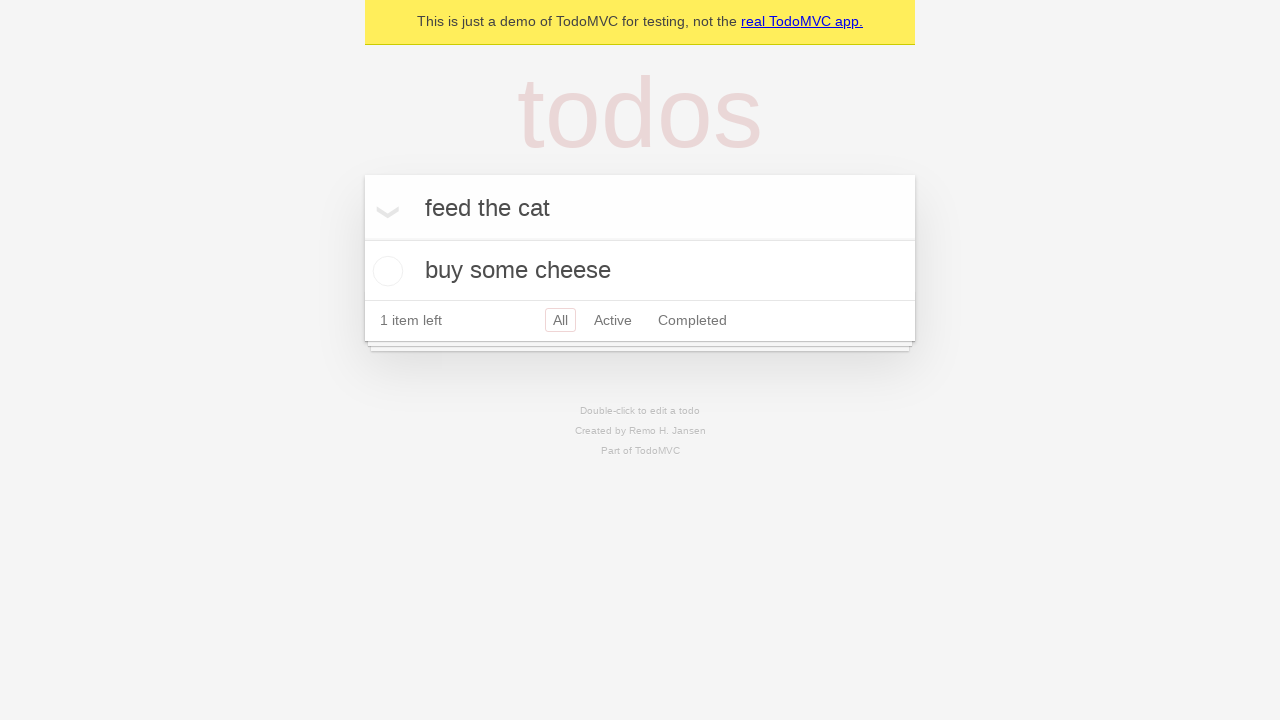

Pressed Enter to create second todo on .new-todo
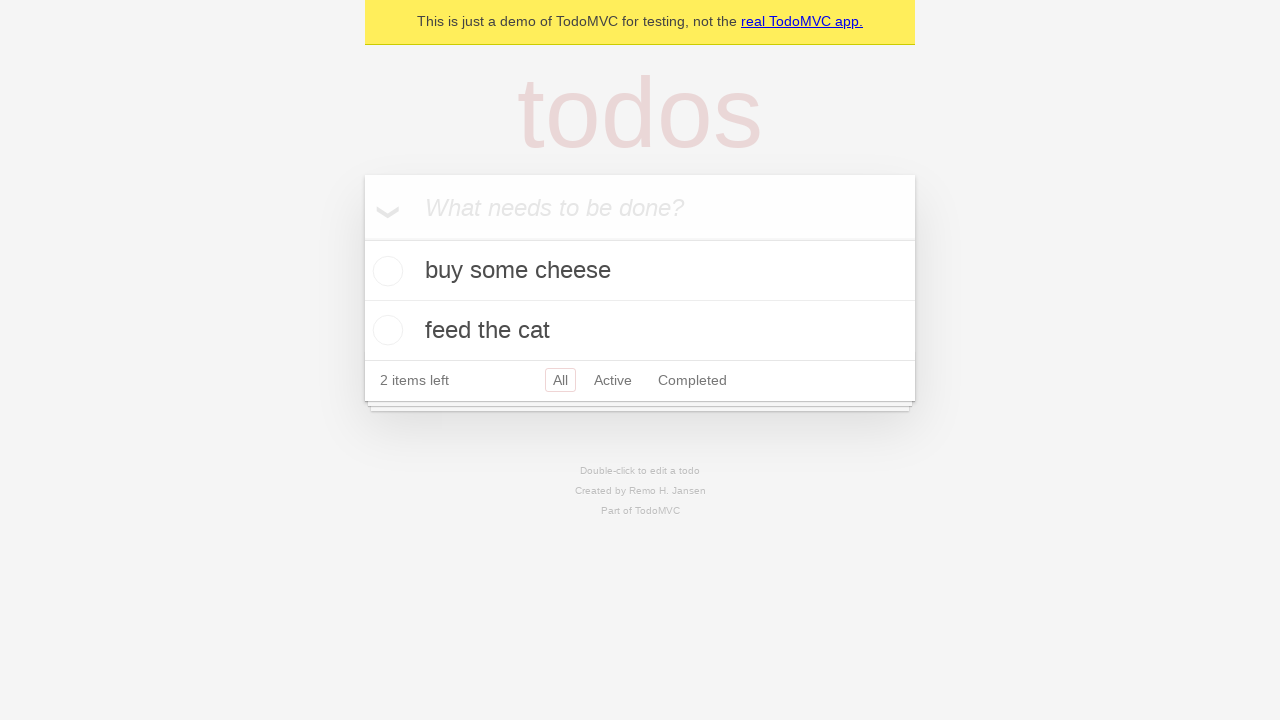

Filled new todo field with 'book a doctors appointment' on .new-todo
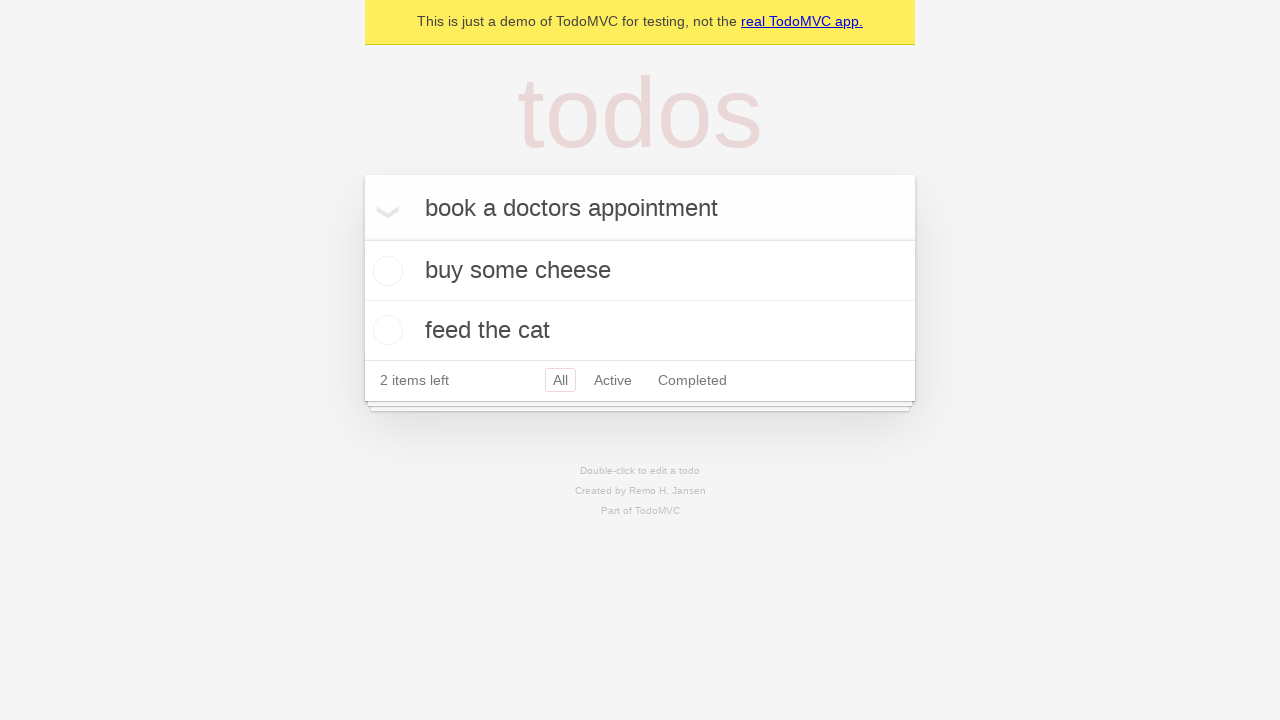

Pressed Enter to create third todo on .new-todo
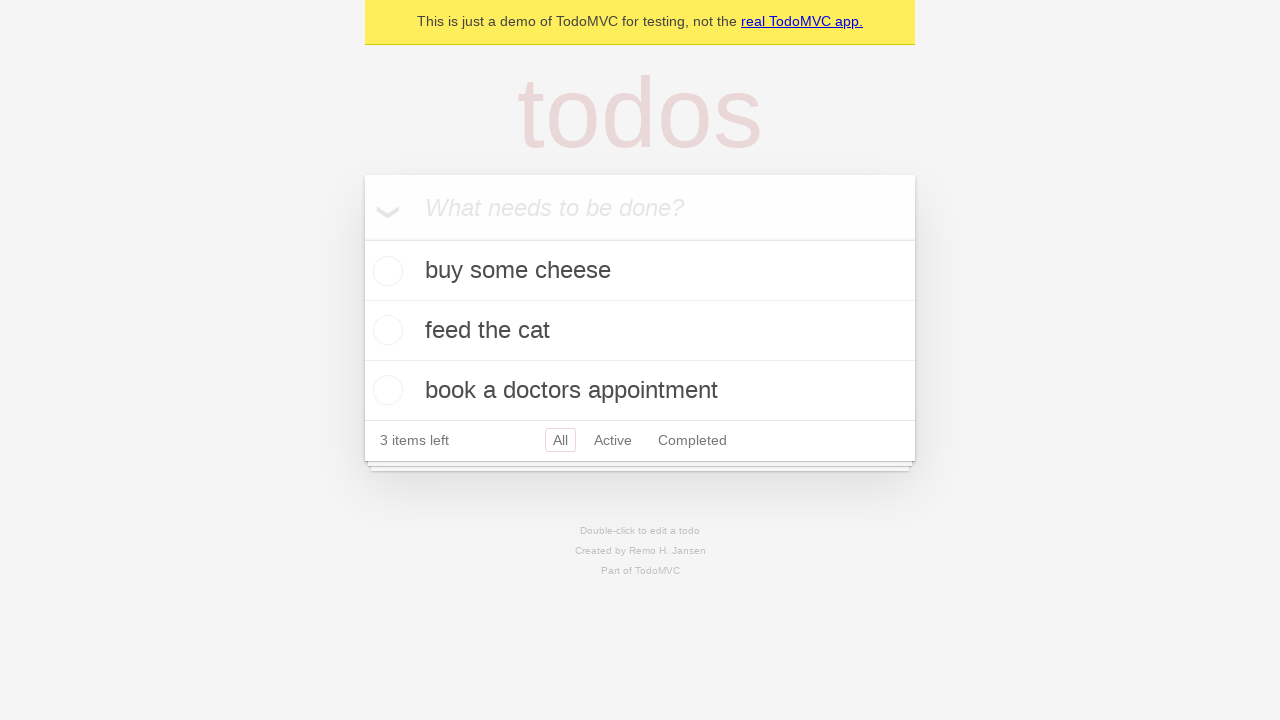

Waited for all three todos to be visible in the list
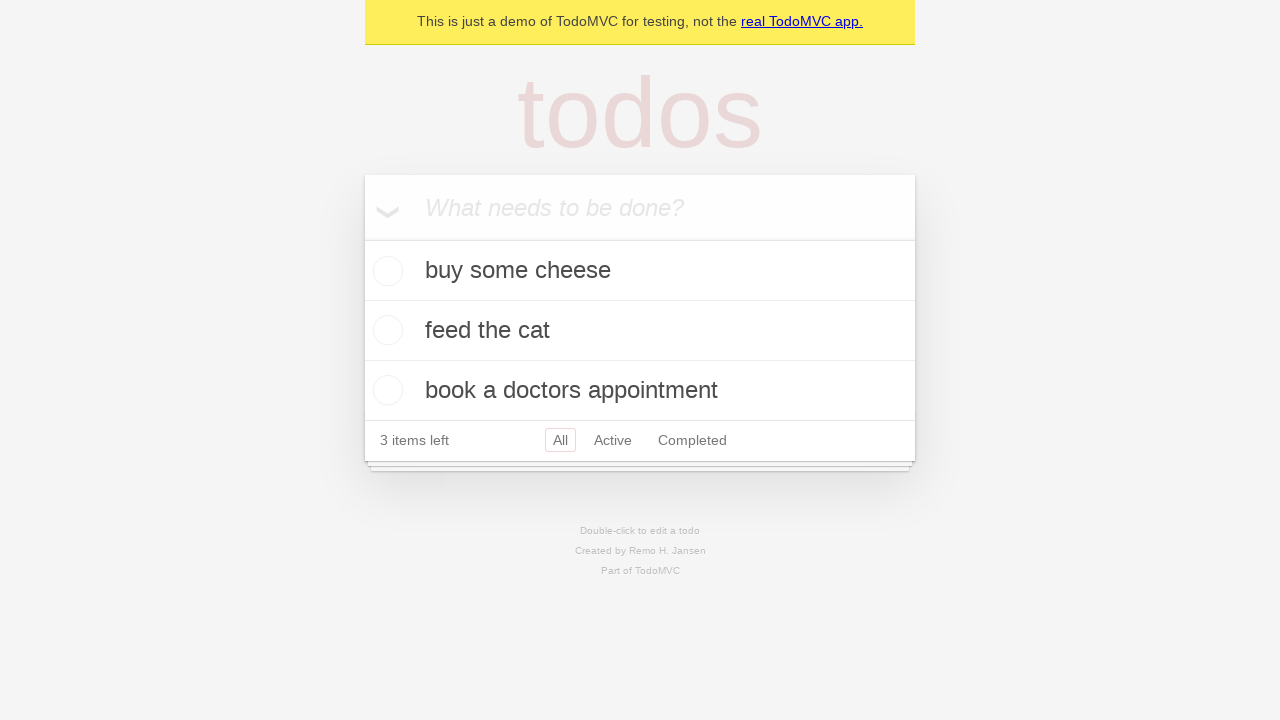

Double-clicked on second todo to enter edit mode at (640, 331) on .todo-list li >> nth=1
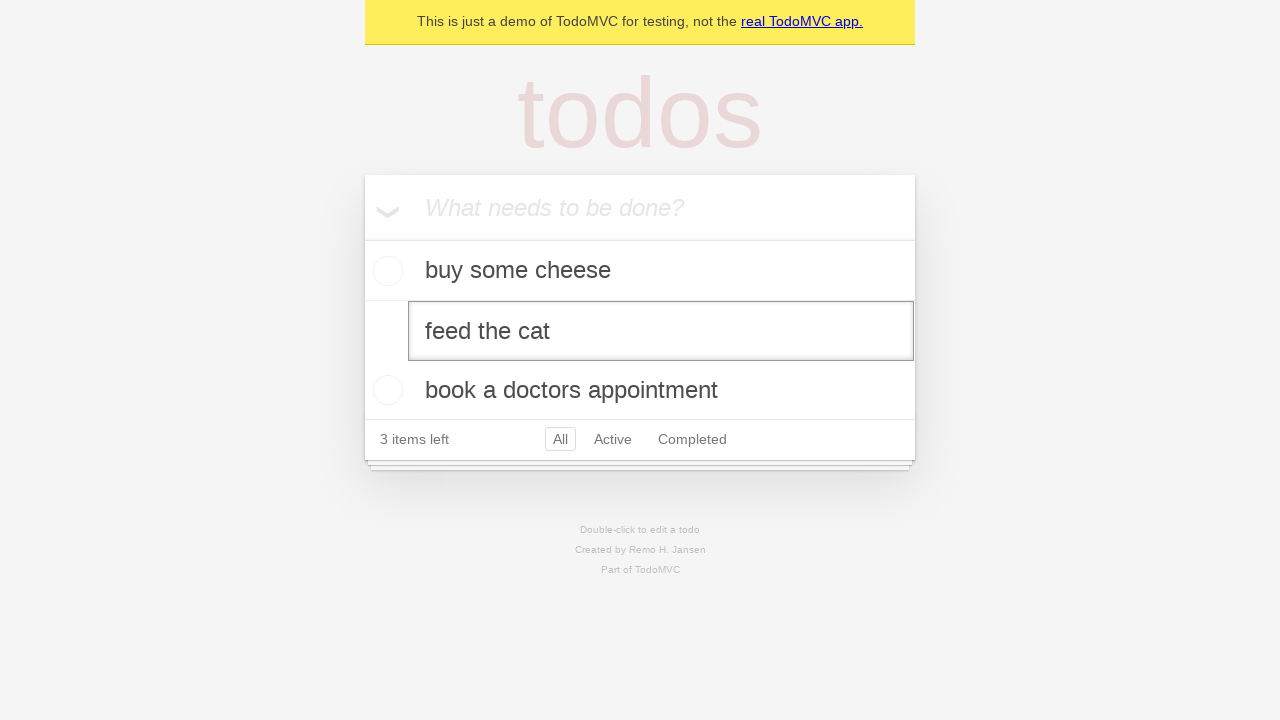

Filled edit field with 'buy some sausages' on .todo-list li >> nth=1 >> .edit
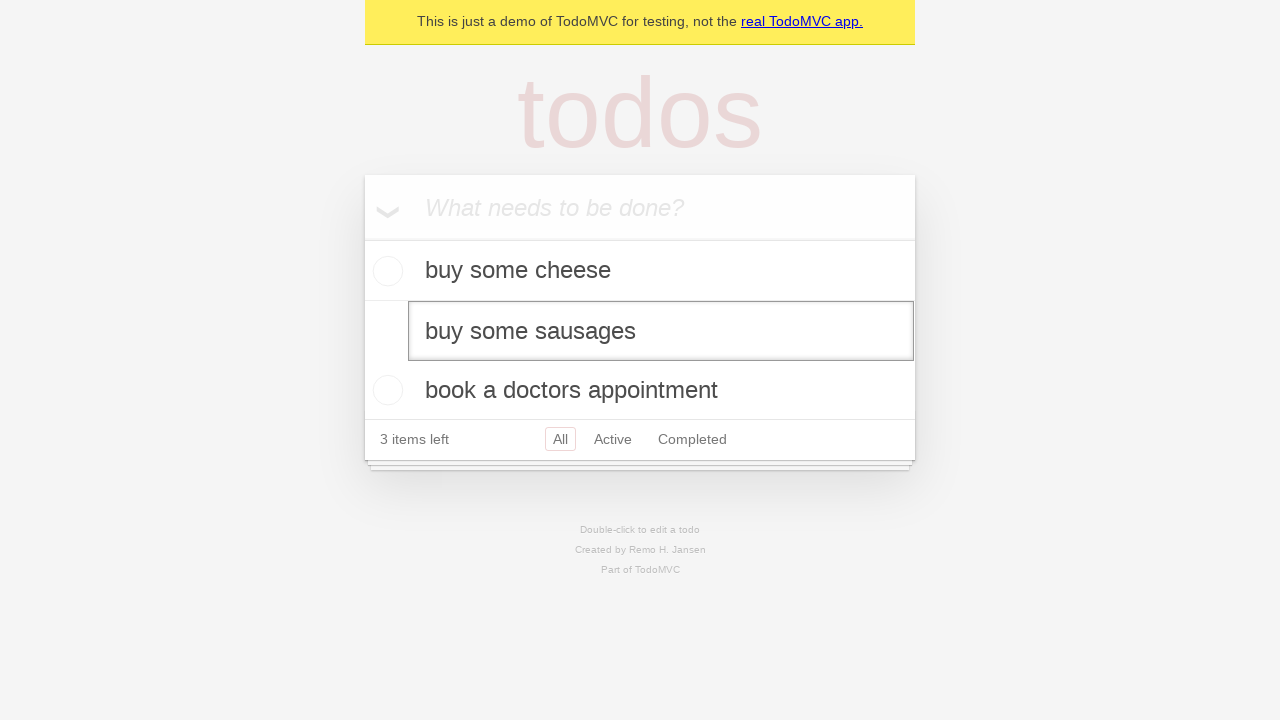

Dispatched blur event to save edited todo
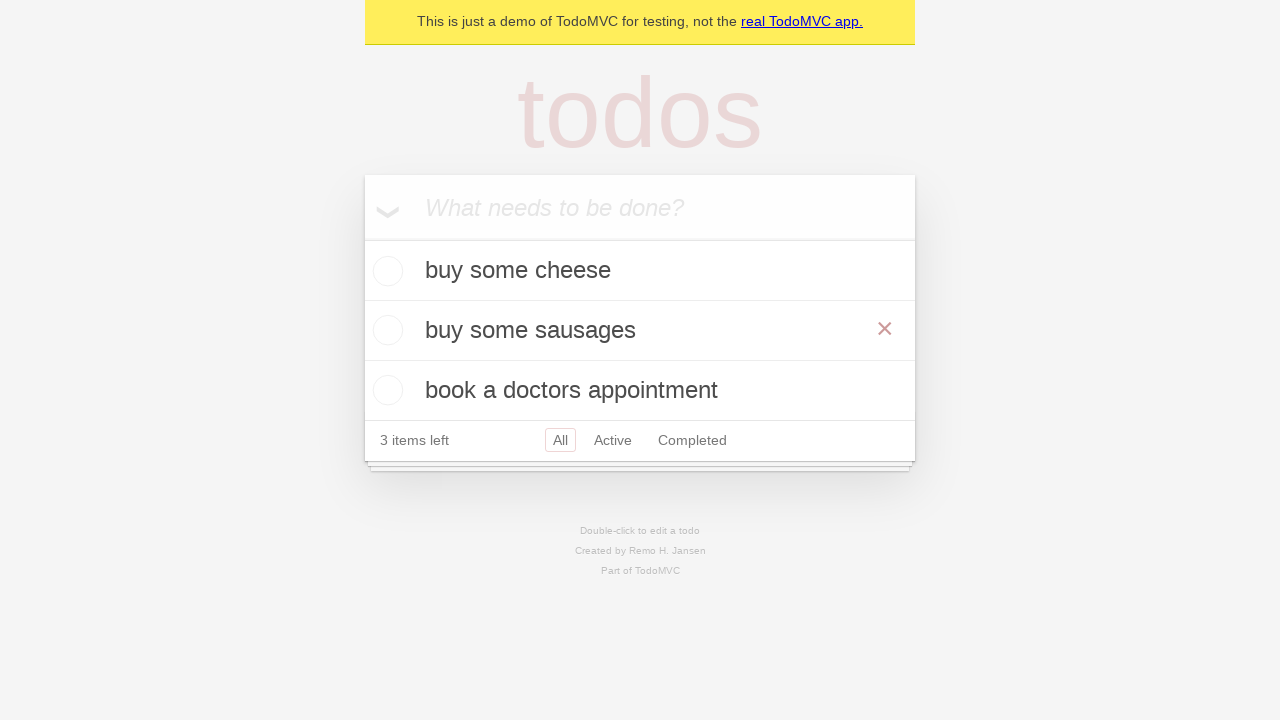

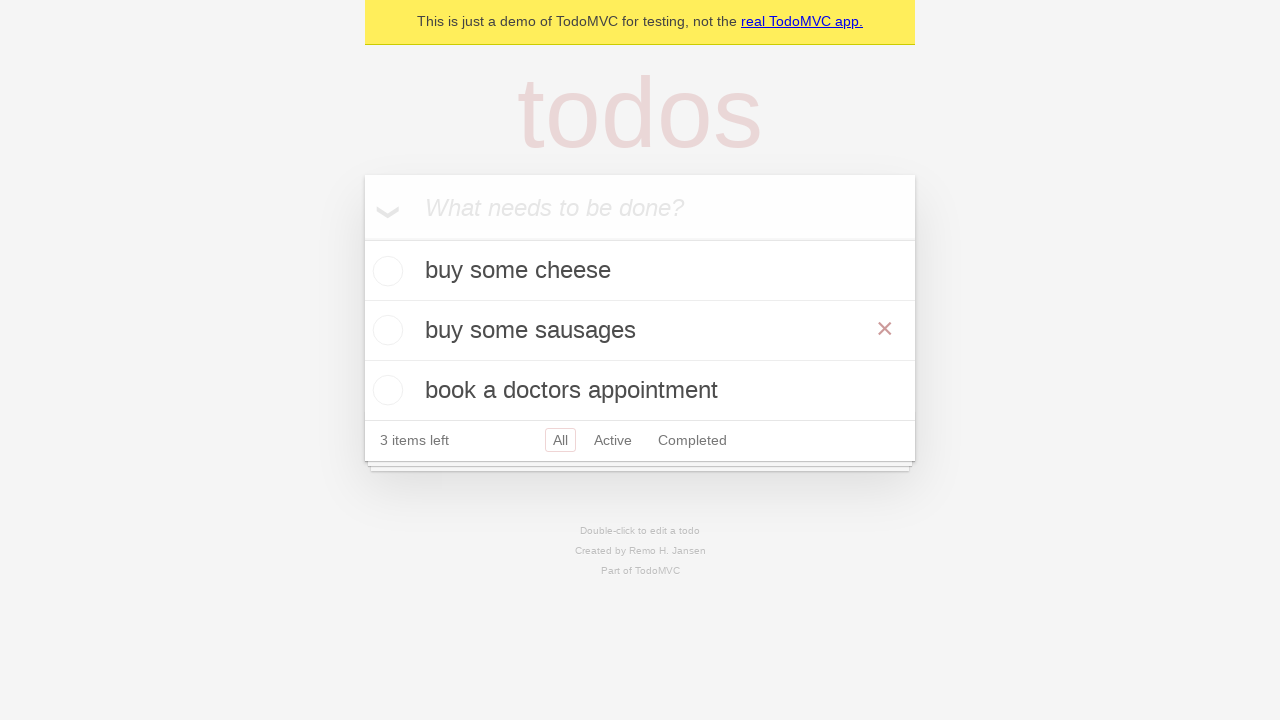